Tests the add-to-cart functionality on an e-commerce demo site by clicking the add to cart button for a product and verifying the product appears in the shopping cart panel.

Starting URL: https://bstackdemo.com/

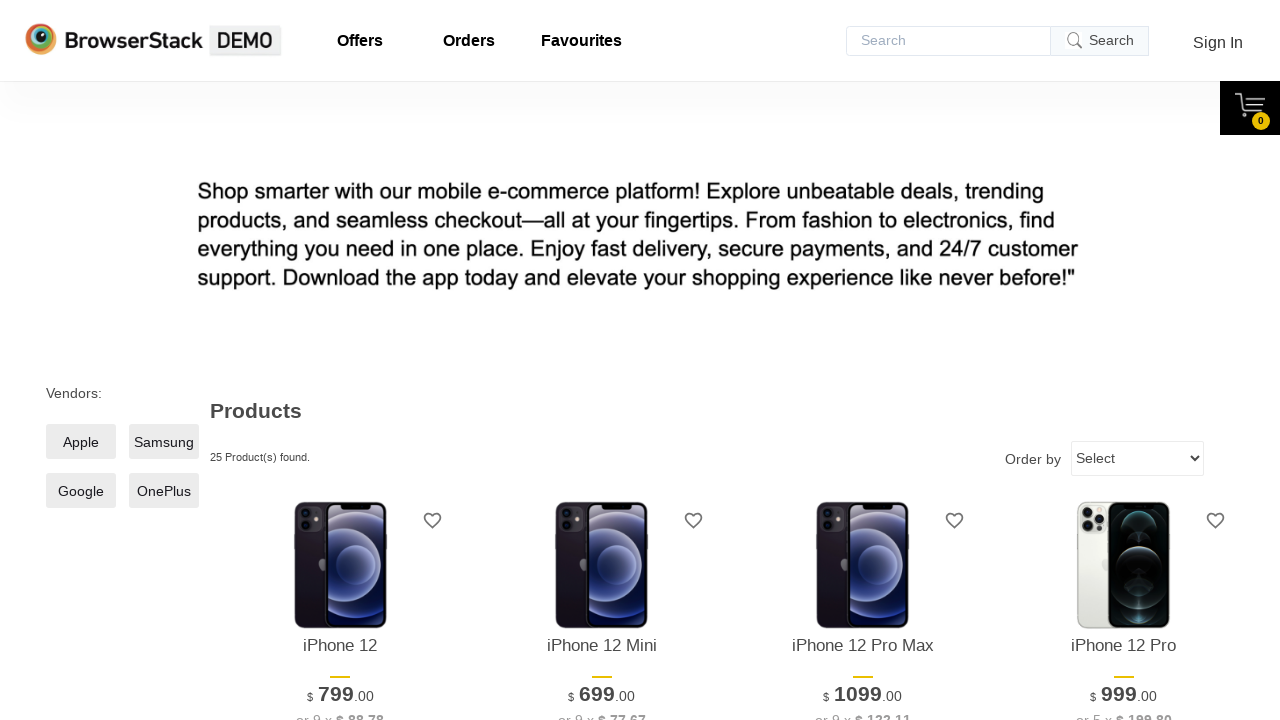

Waited for first product to be visible
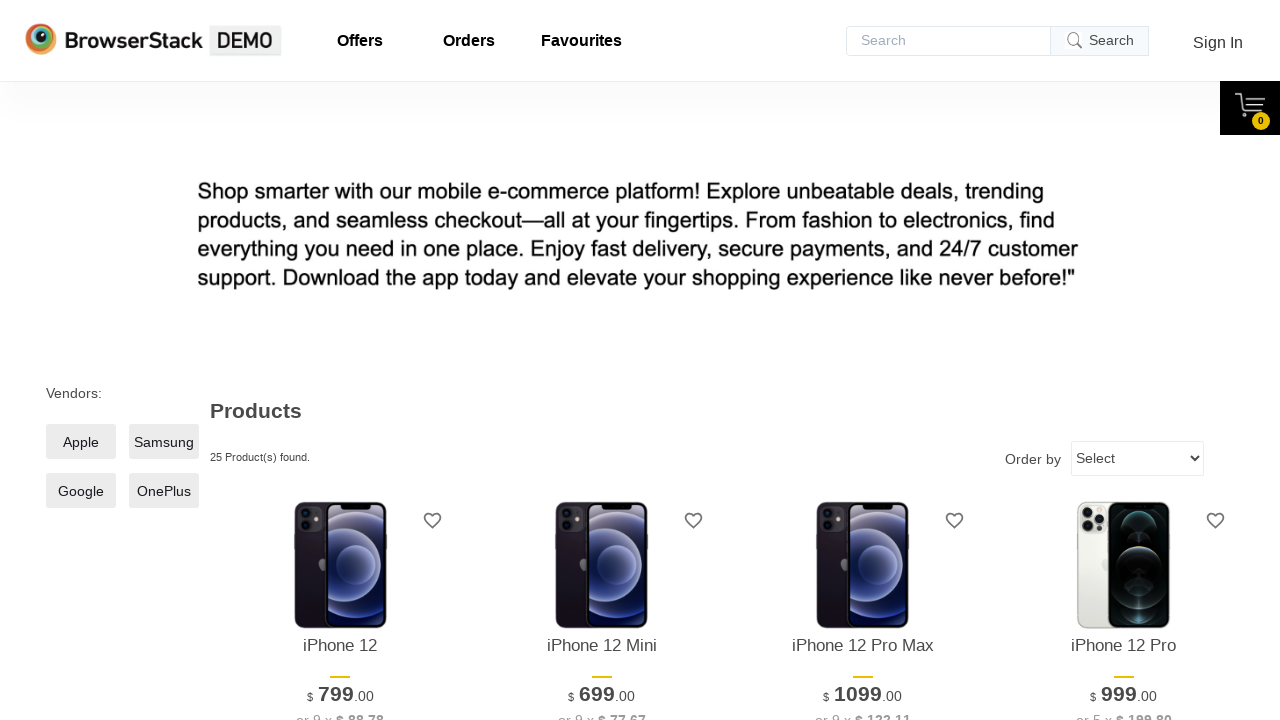

Retrieved product name: 'iPhone 12'
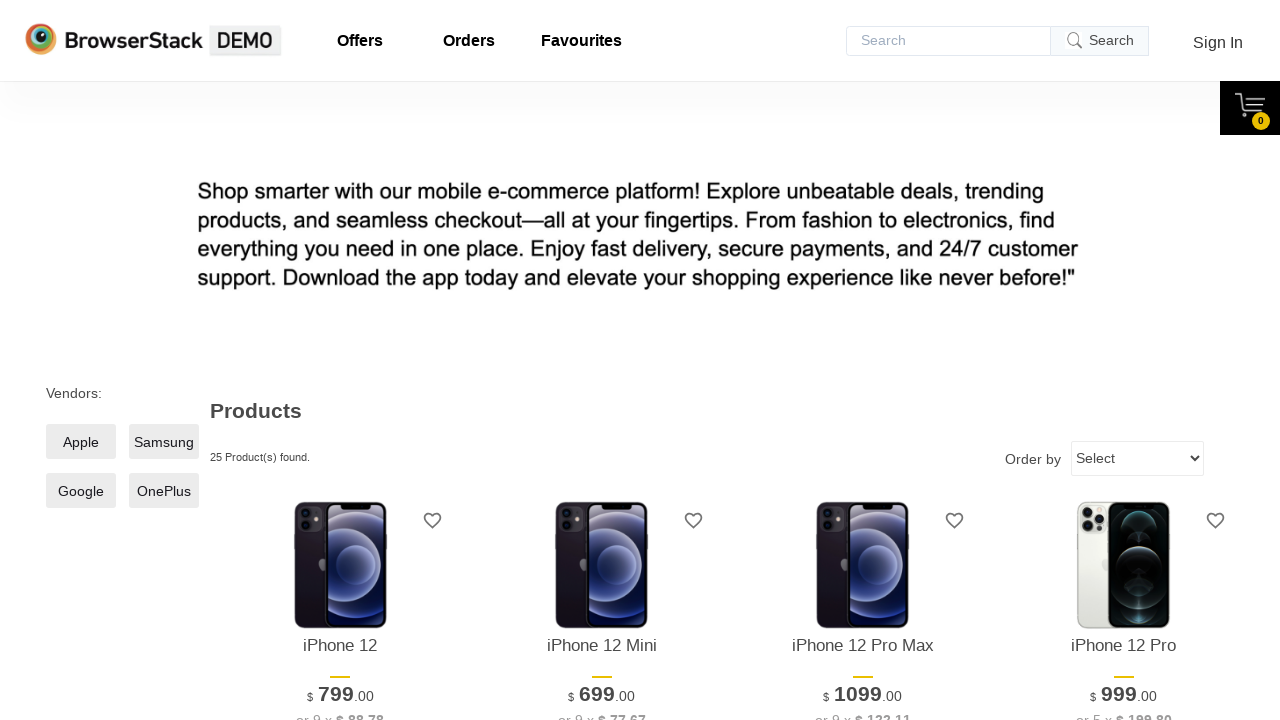

Clicked 'Add to cart' button for first product at (340, 361) on xpath=//*[@id="1"]/div[4]
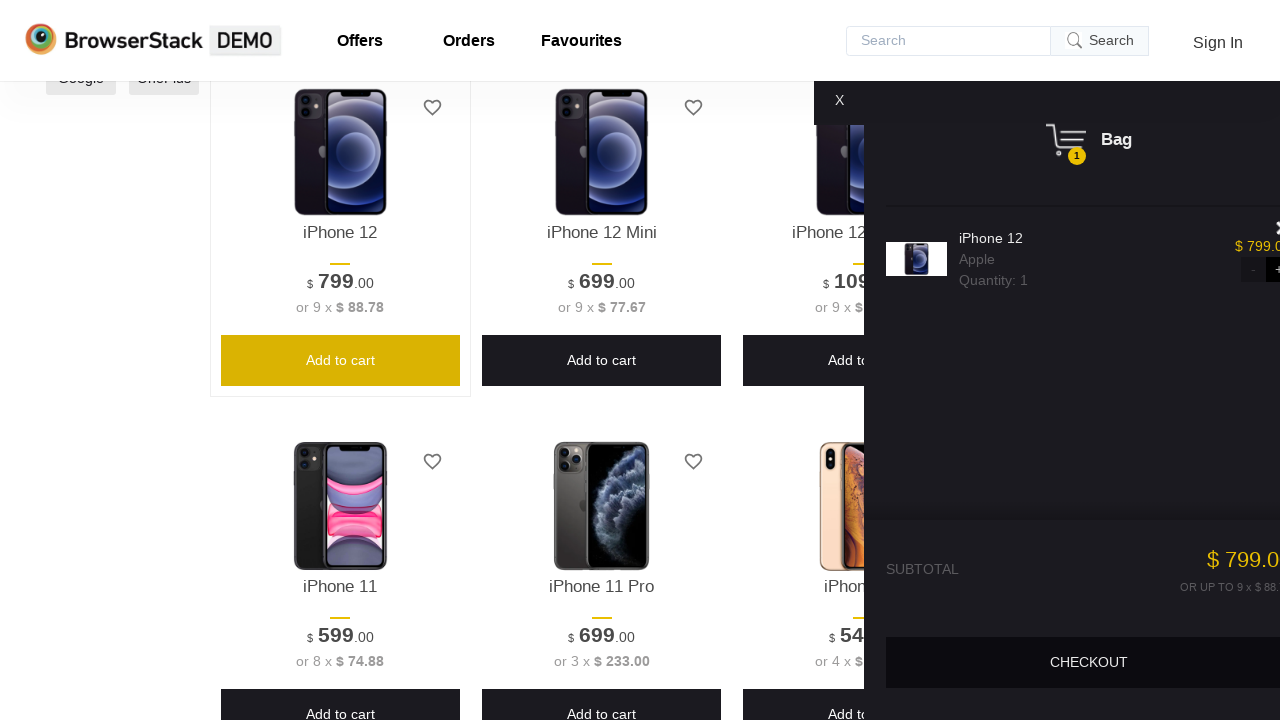

Cart pane became visible
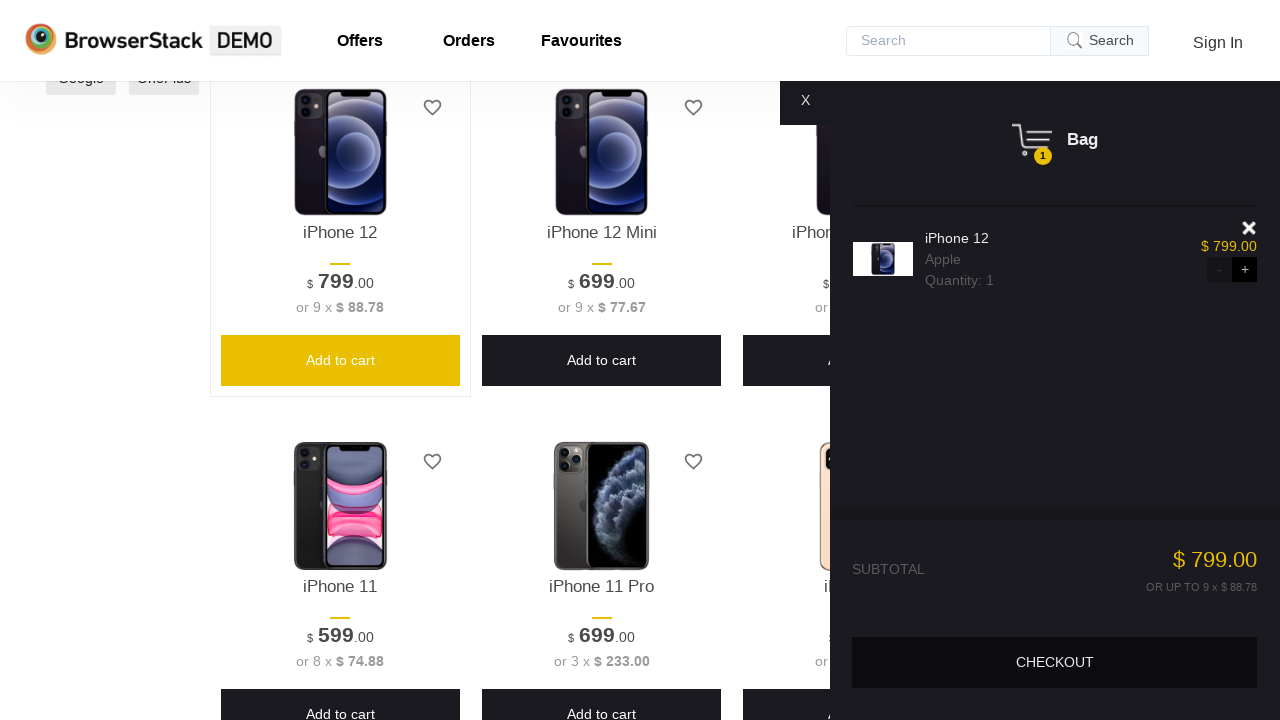

Product appeared in shopping cart
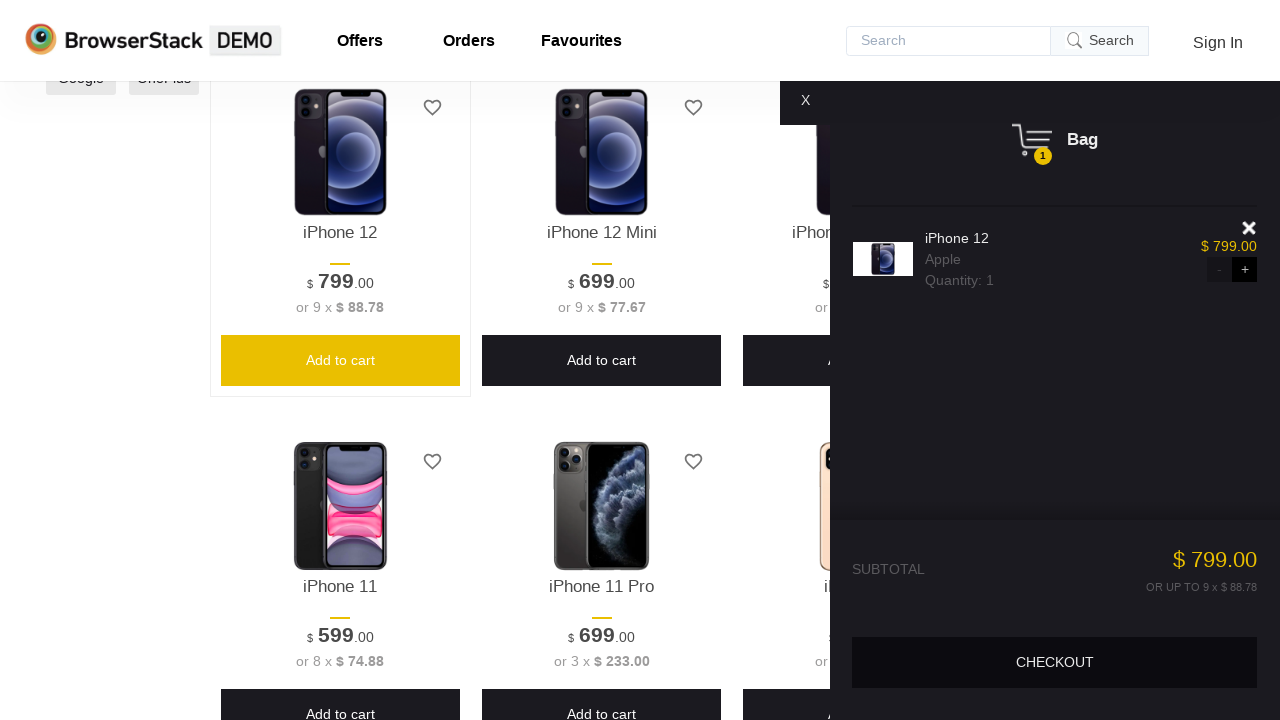

Retrieved cart product name: 'iPhone 12'
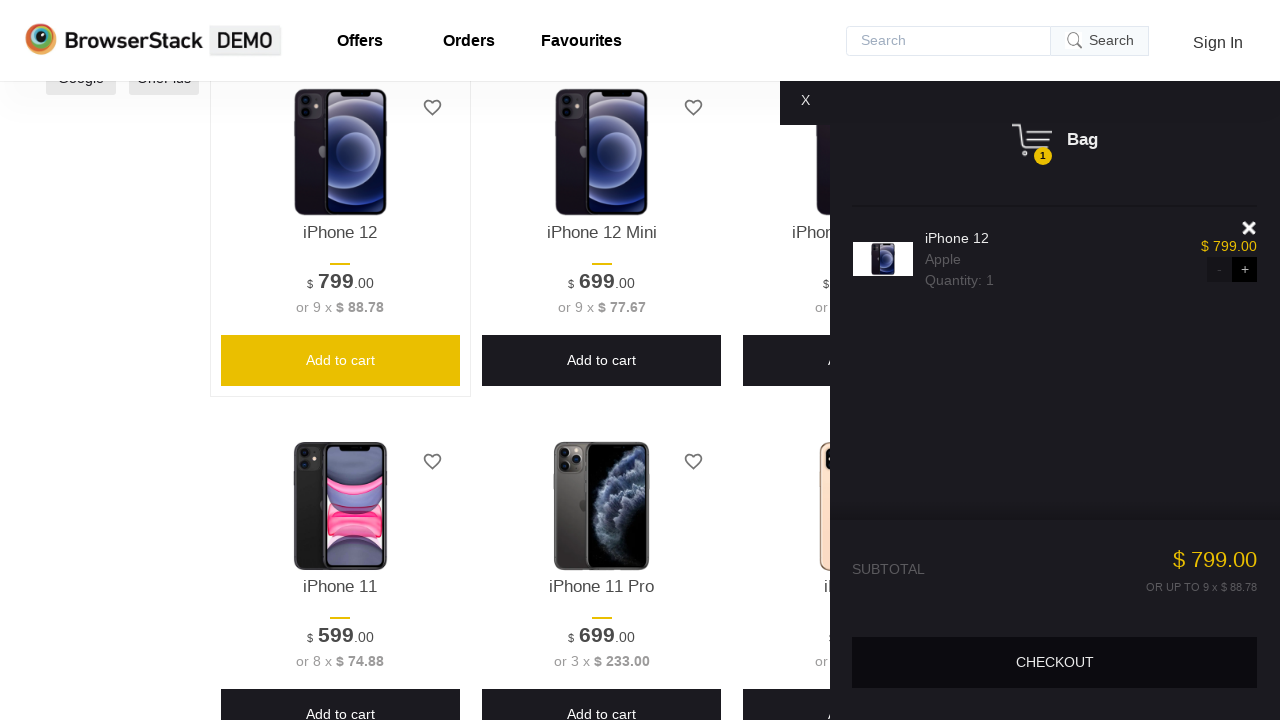

Verified product in cart matches added product: 'iPhone 12'
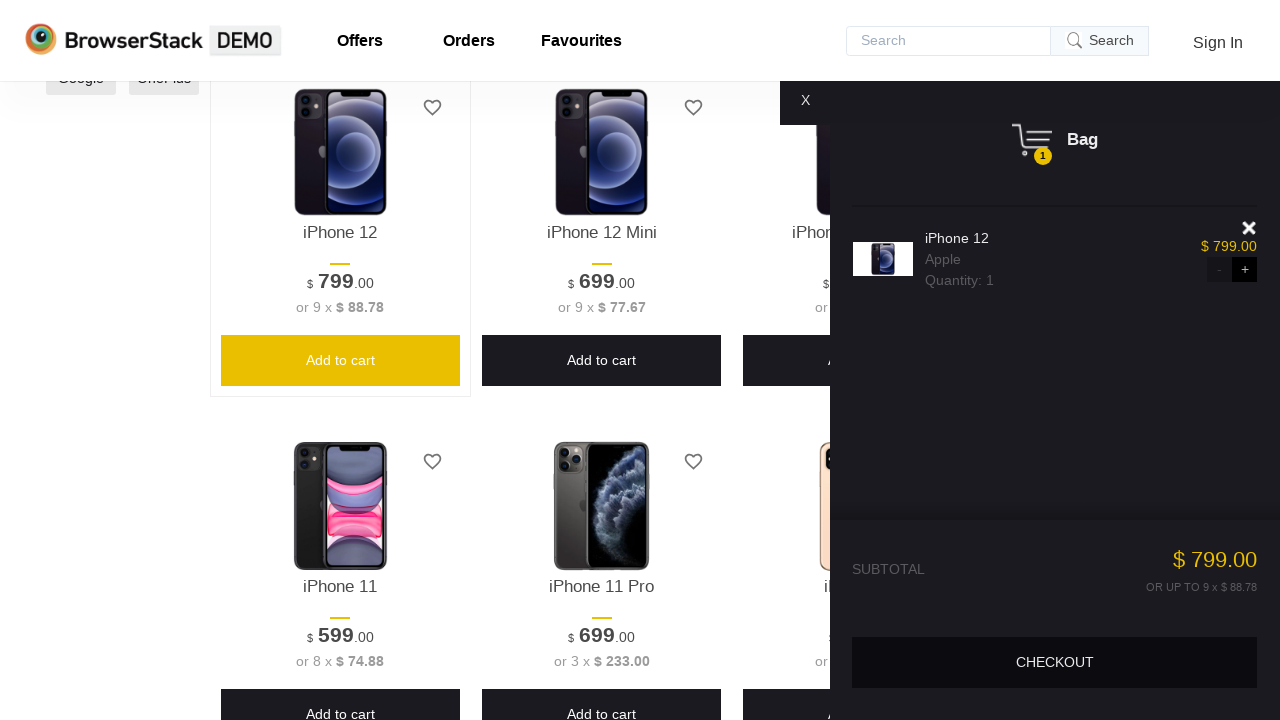

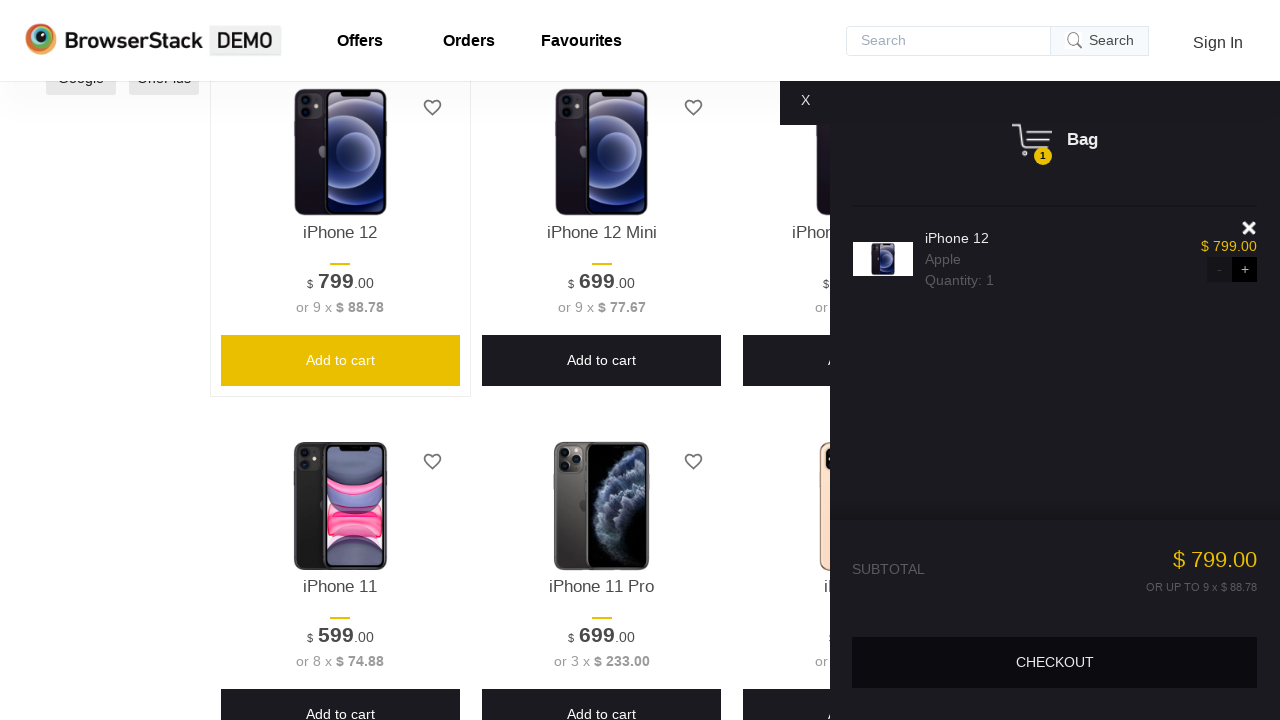